Tests JavaScript confirm dialog by triggering it and accepting the confirmation

Starting URL: https://practice.cydeo.com/javascript_alerts

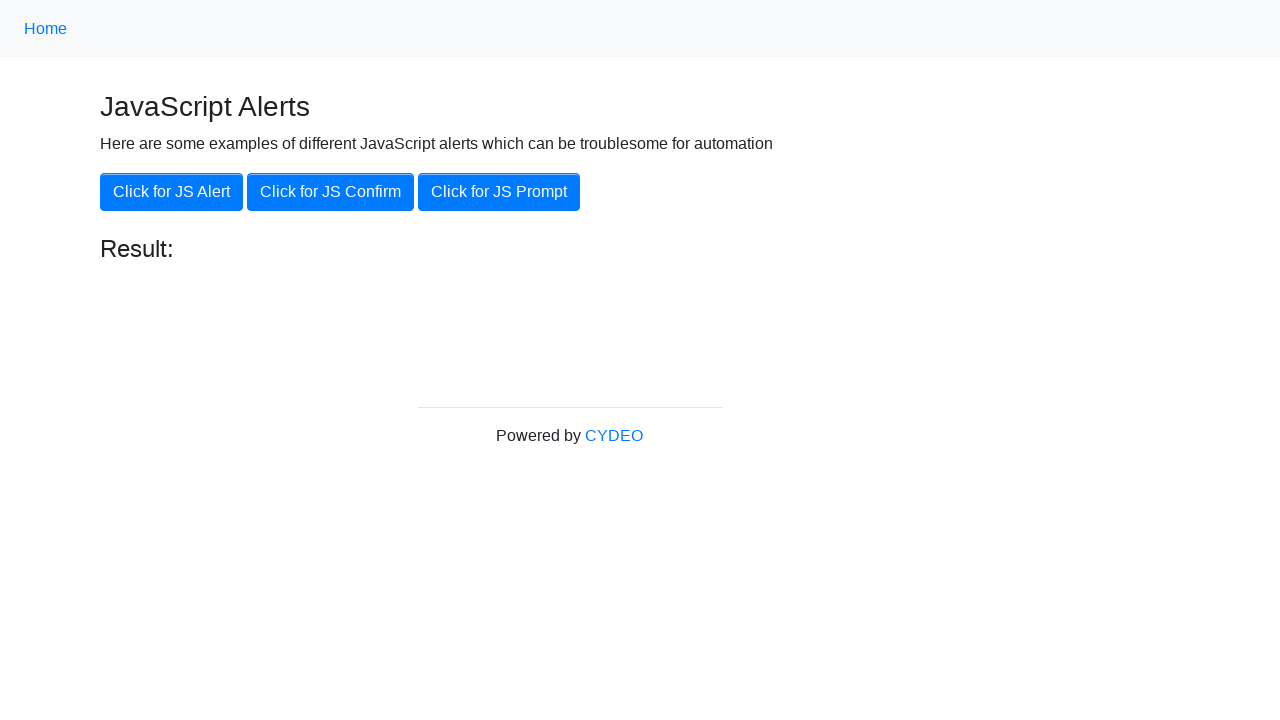

Clicked 'Click for JS Confirm' button to trigger JavaScript confirm dialog at (330, 192) on xpath=//button[.='Click for JS Confirm']
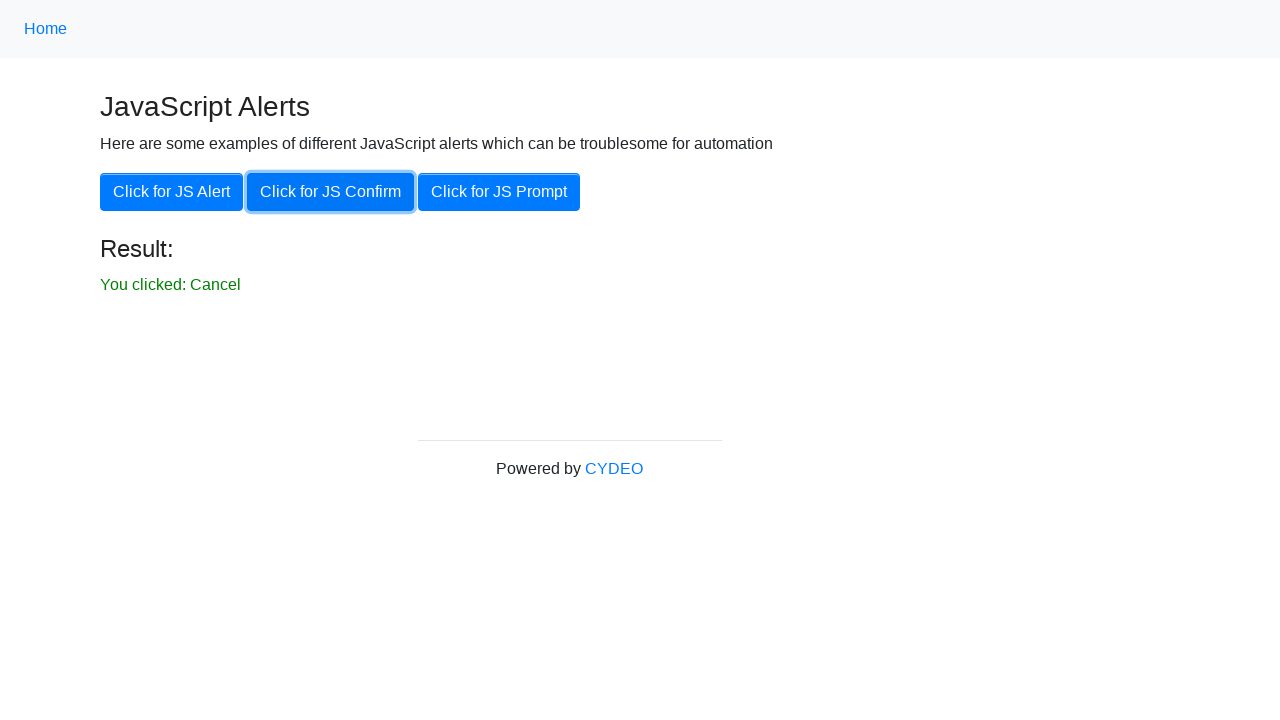

Set up dialog handler to accept confirmation
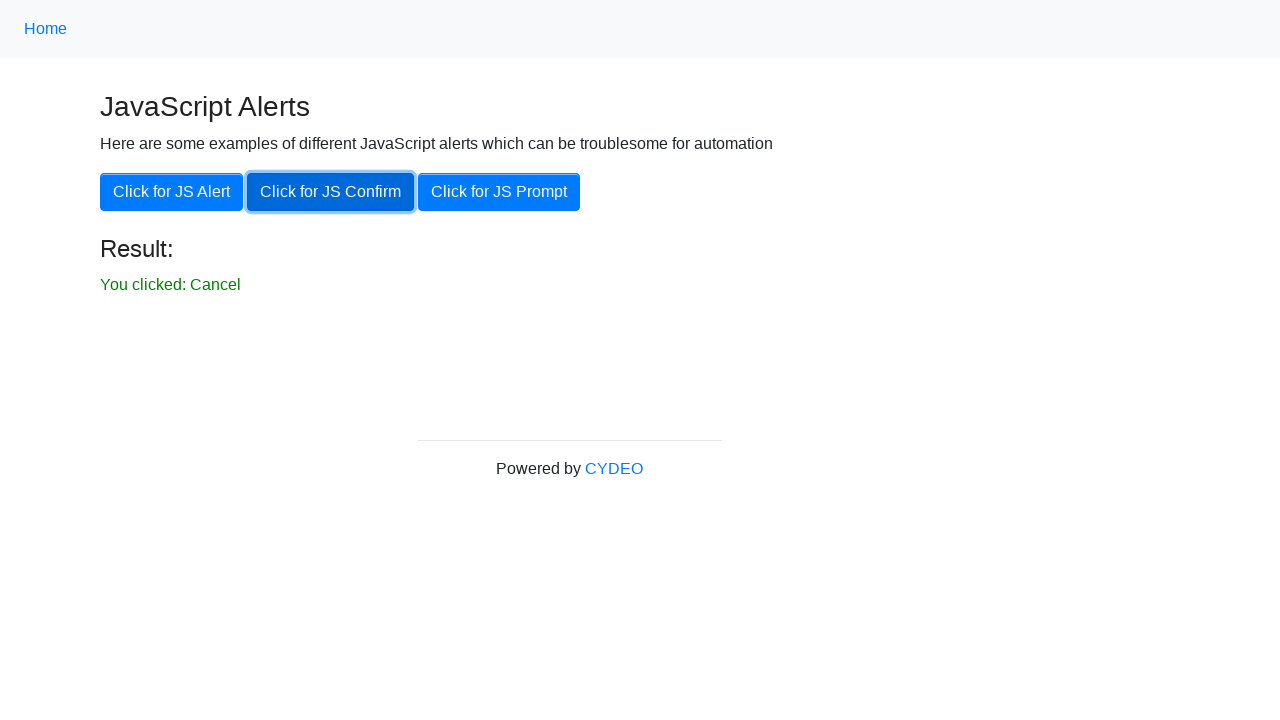

Clicked 'Click for JS Confirm' button again to trigger dialog with handler ready at (330, 192) on xpath=//button[.='Click for JS Confirm']
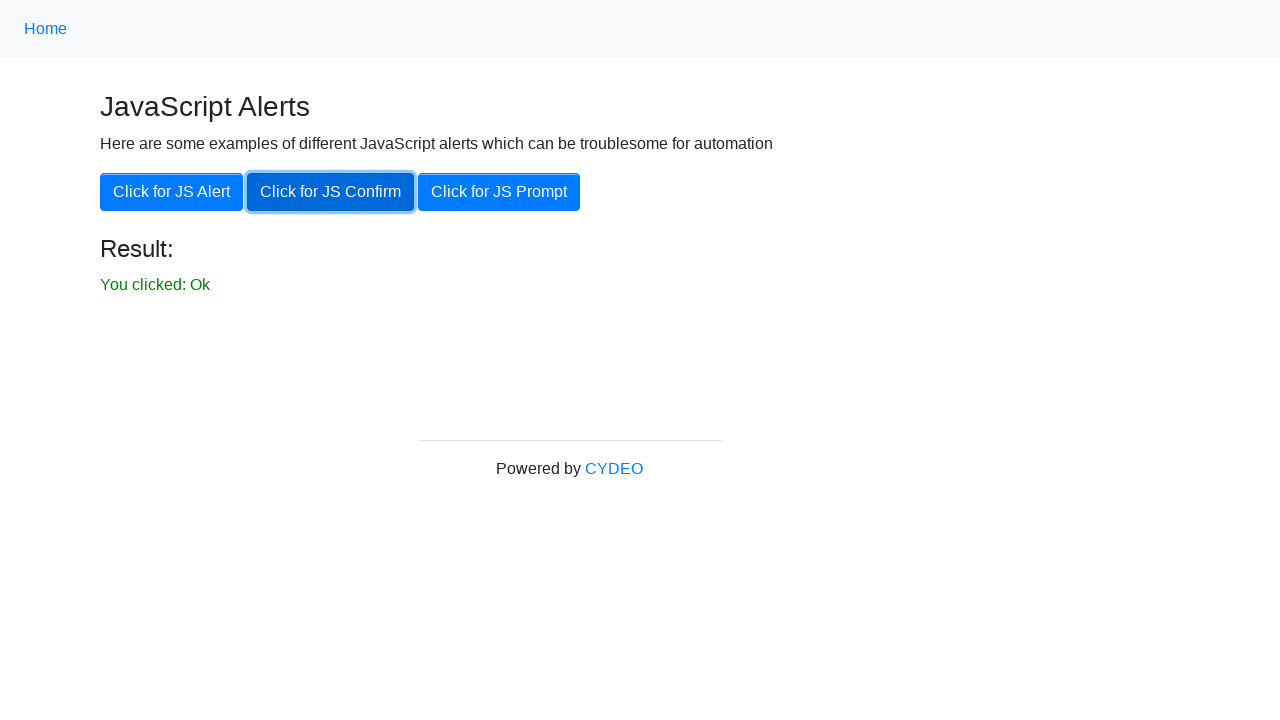

Verified result text element is displayed after accepting confirm dialog
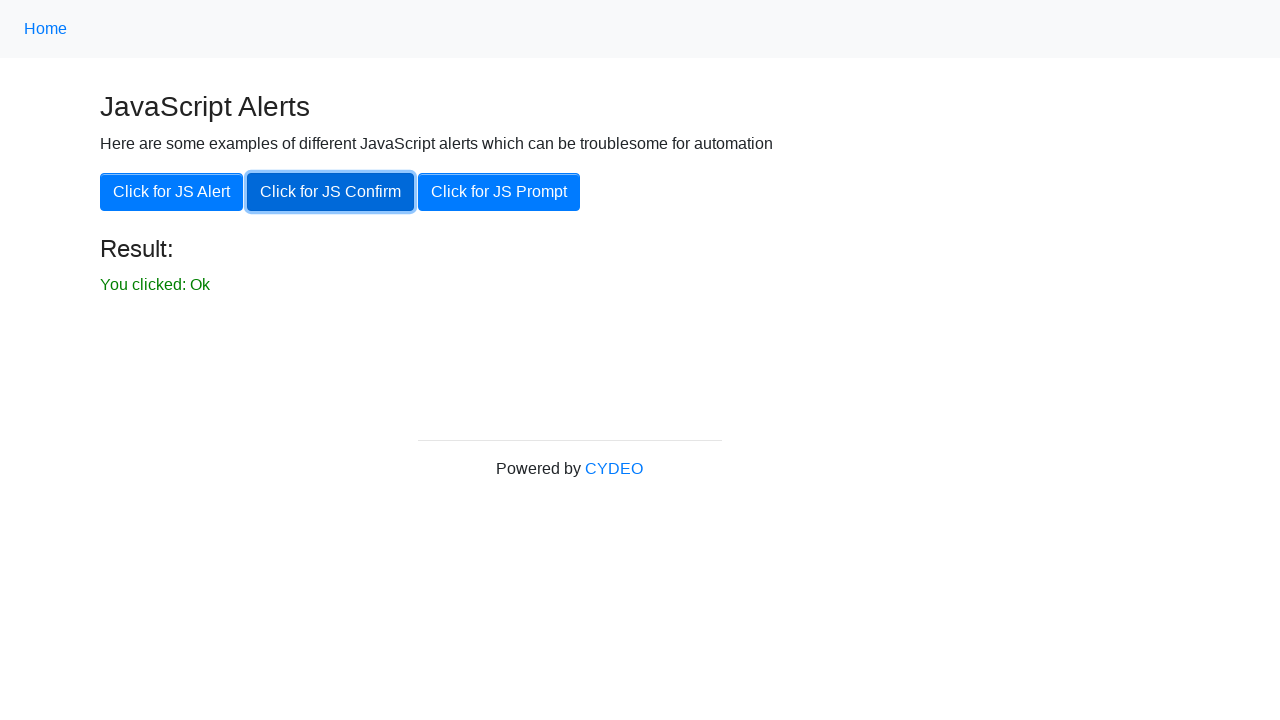

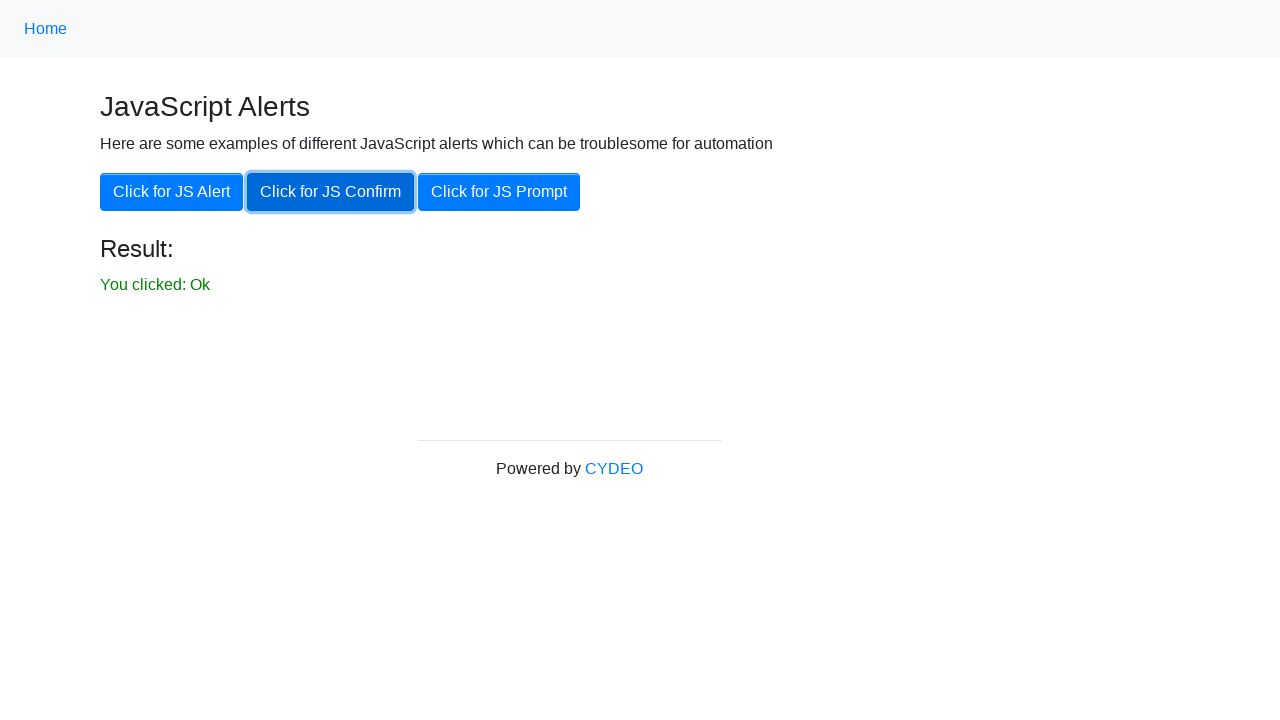